Tests passenger selection dropdown by clicking to increase adult passenger count from 1 to 5

Starting URL: https://rahulshettyacademy.com/dropdownsPractise/

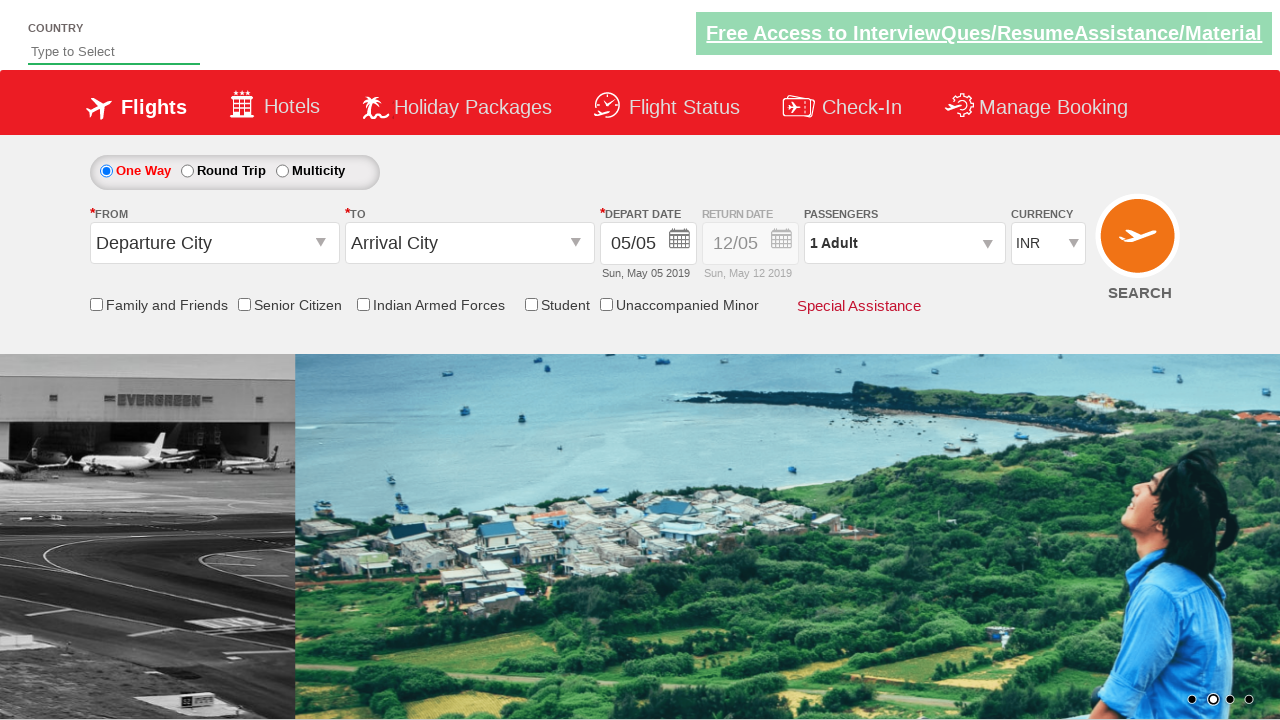

Clicked passenger info dropdown to open it at (904, 243) on #divpaxinfo
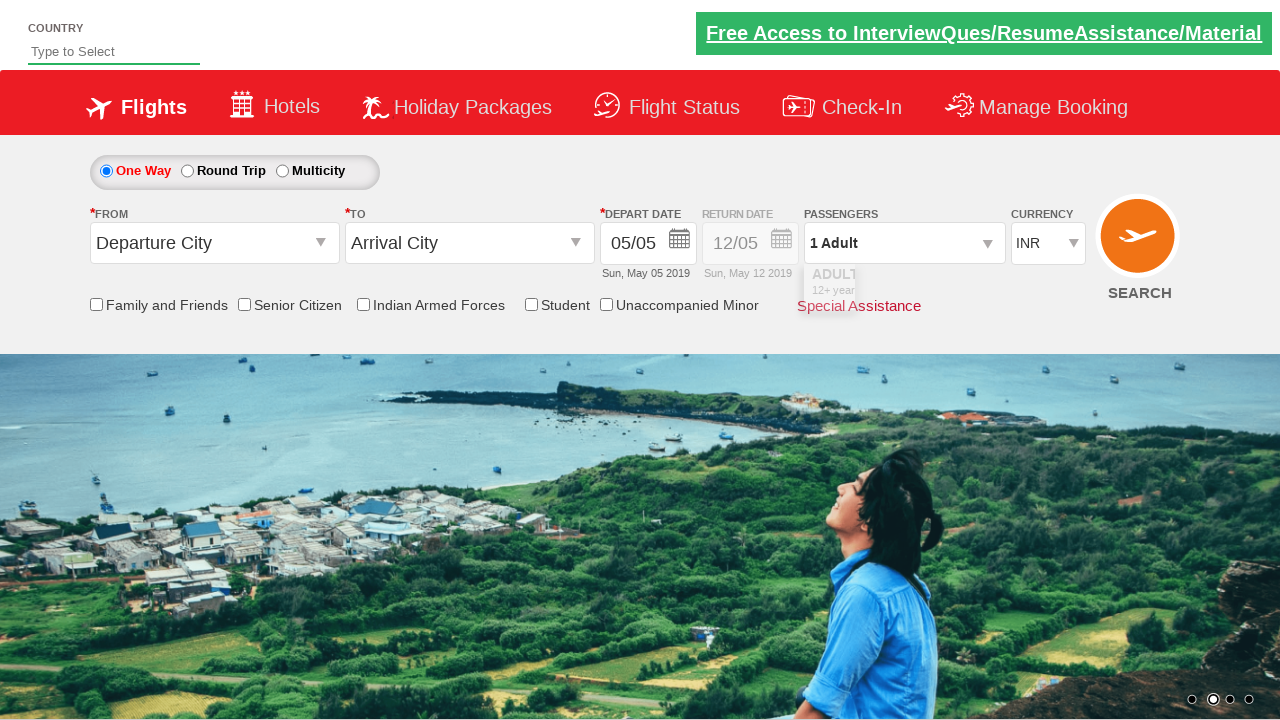

Clicked increase adult button (iteration 1/4) at (982, 288) on #hrefIncAdt
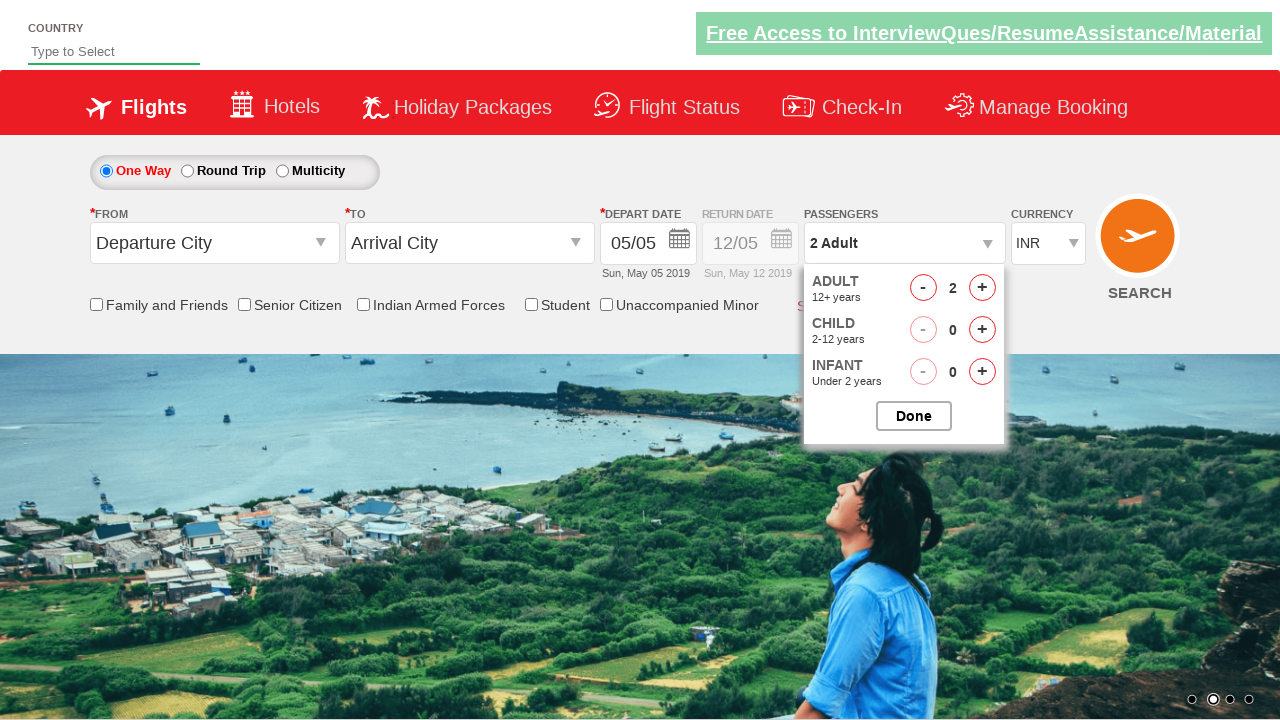

Clicked increase adult button (iteration 2/4) at (982, 288) on #hrefIncAdt
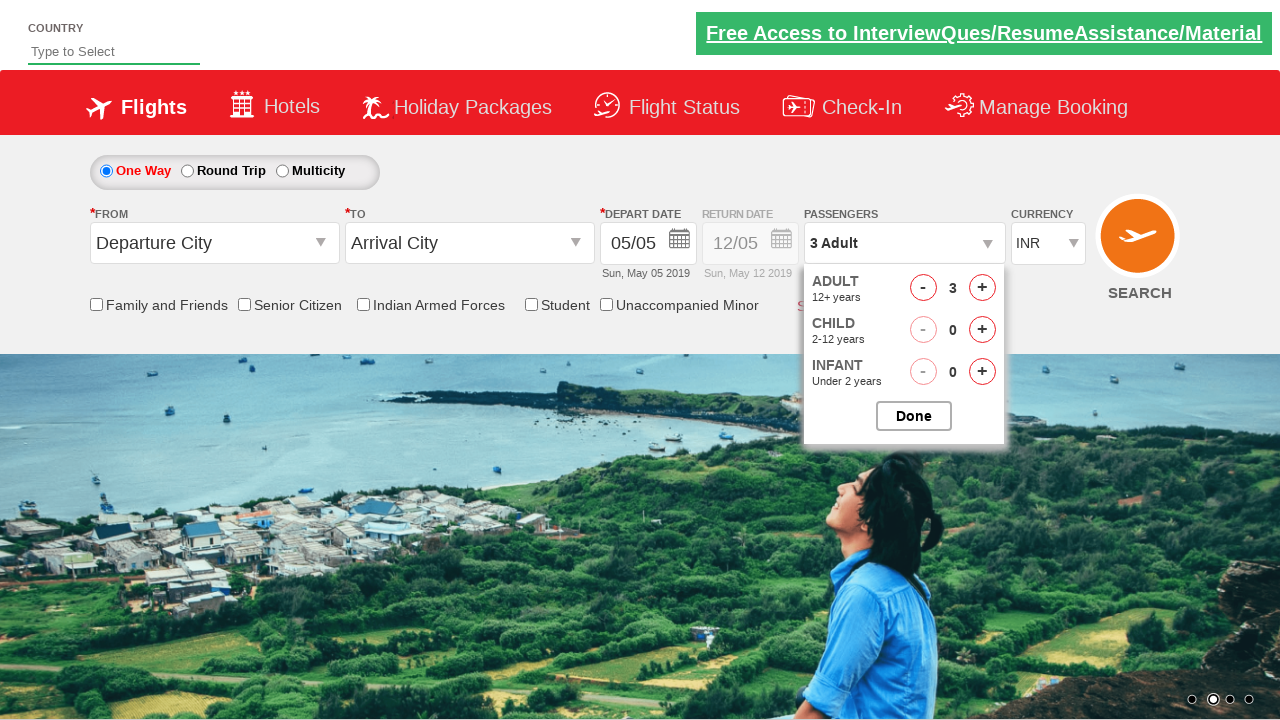

Clicked increase adult button (iteration 3/4) at (982, 288) on #hrefIncAdt
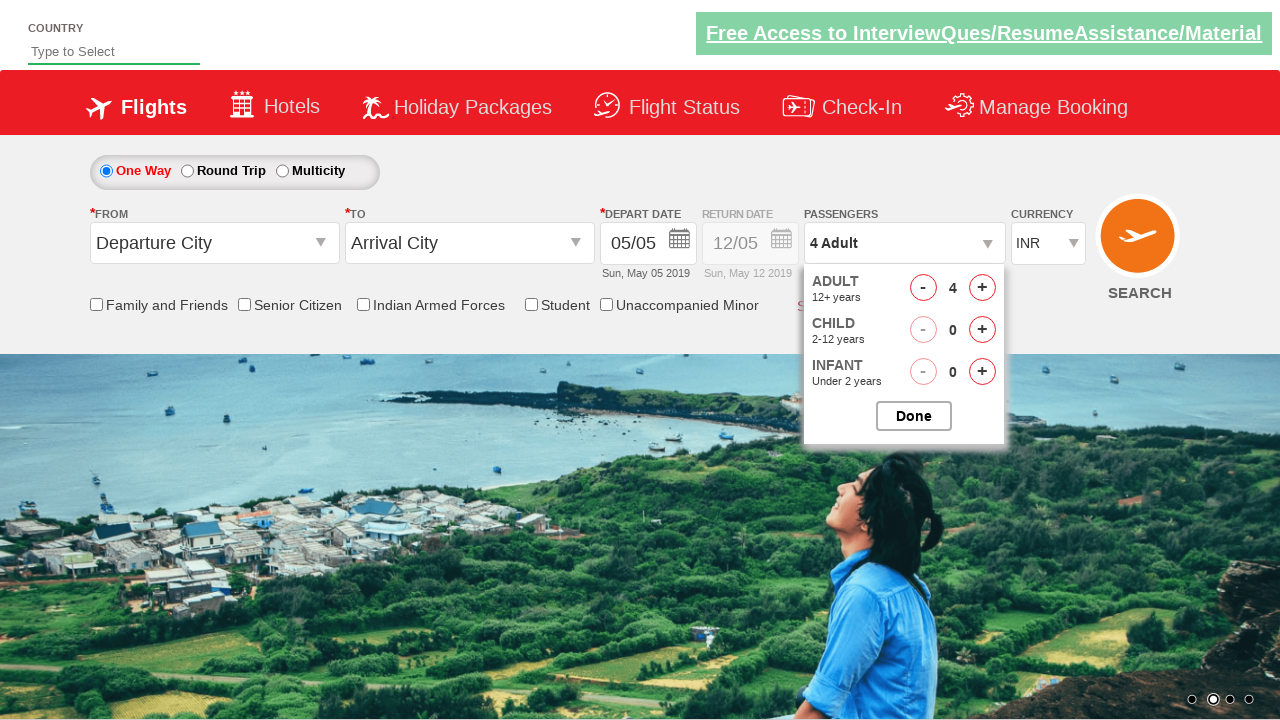

Clicked increase adult button (iteration 4/4) at (982, 288) on #hrefIncAdt
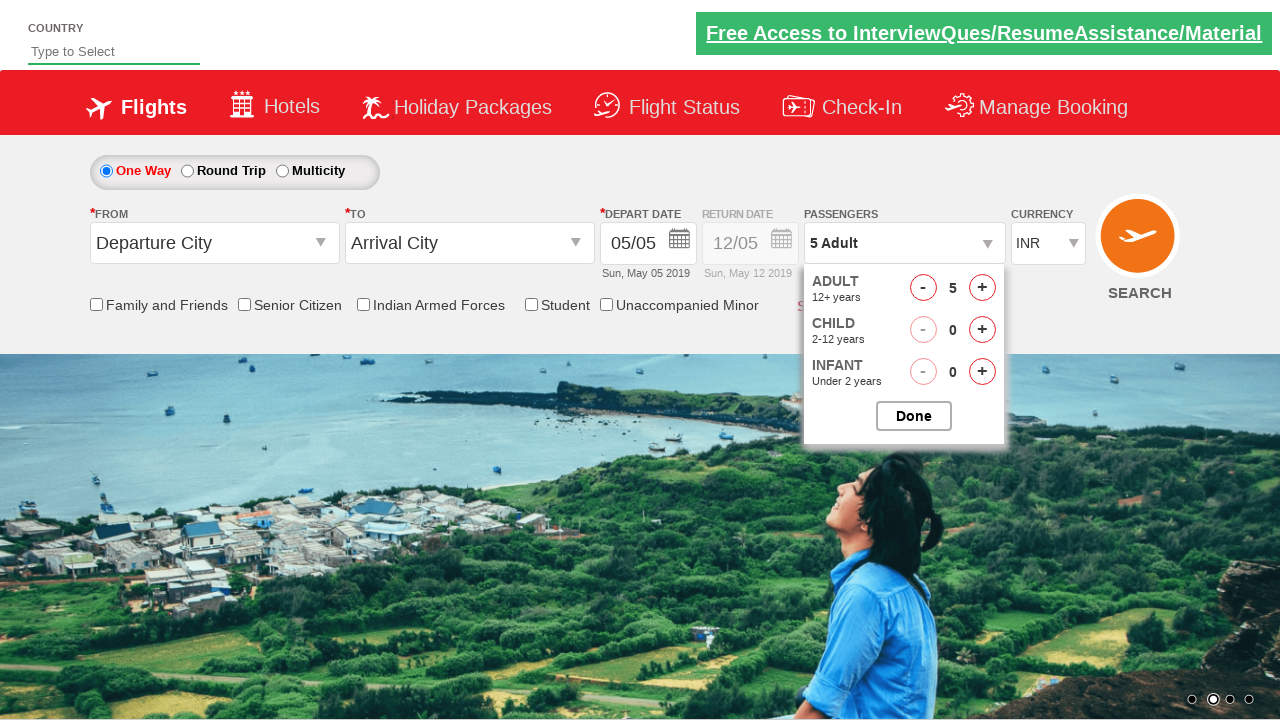

Clicked button to close passenger selection dropdown at (914, 416) on #btnclosepaxoption
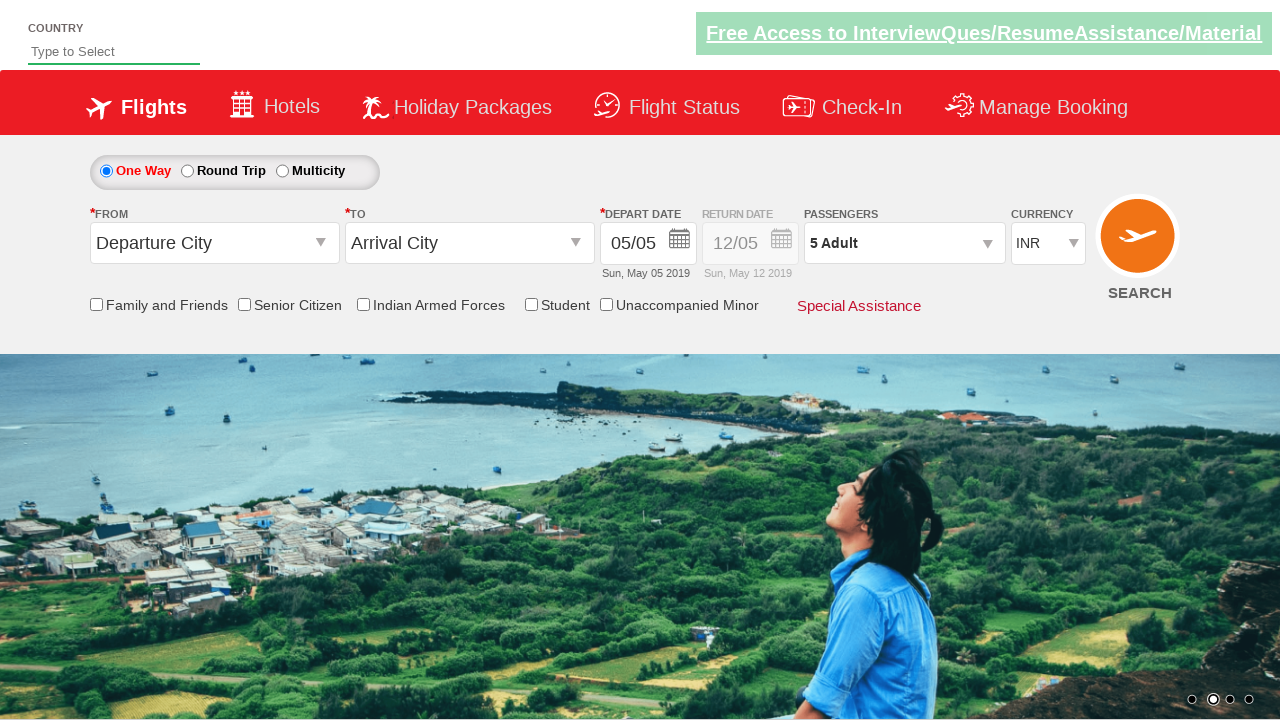

Verified passenger info element is present after update
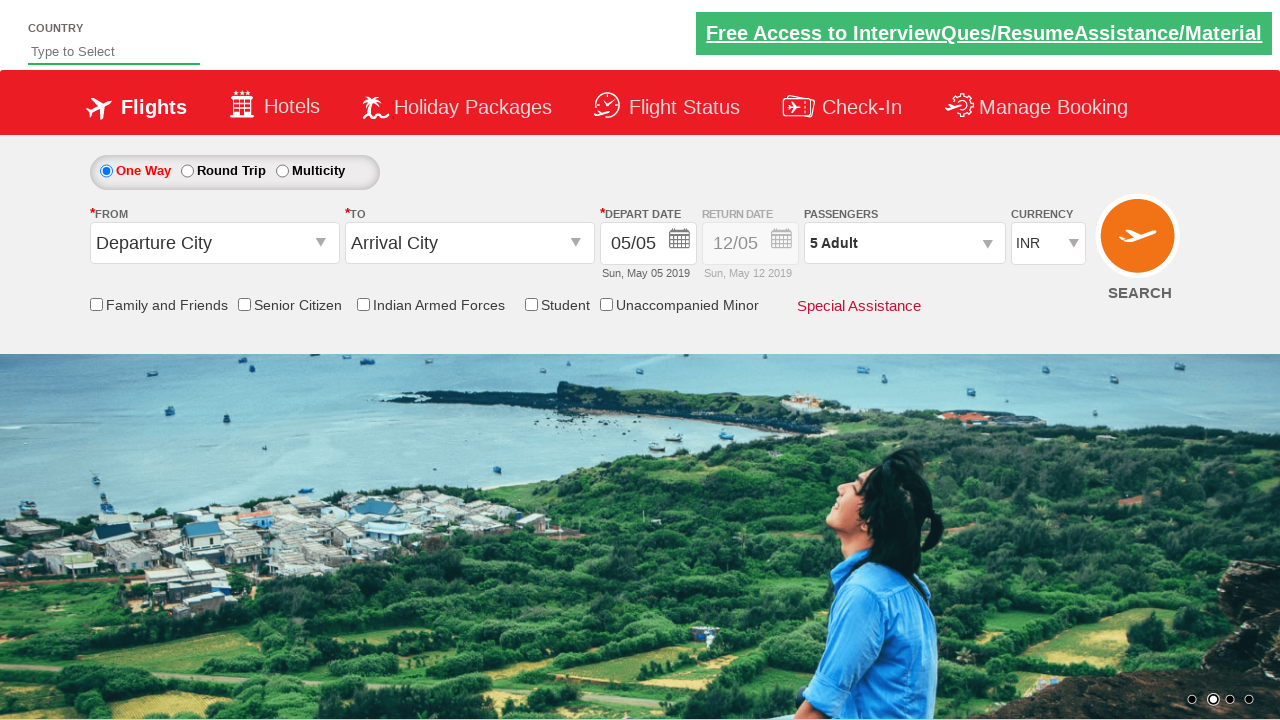

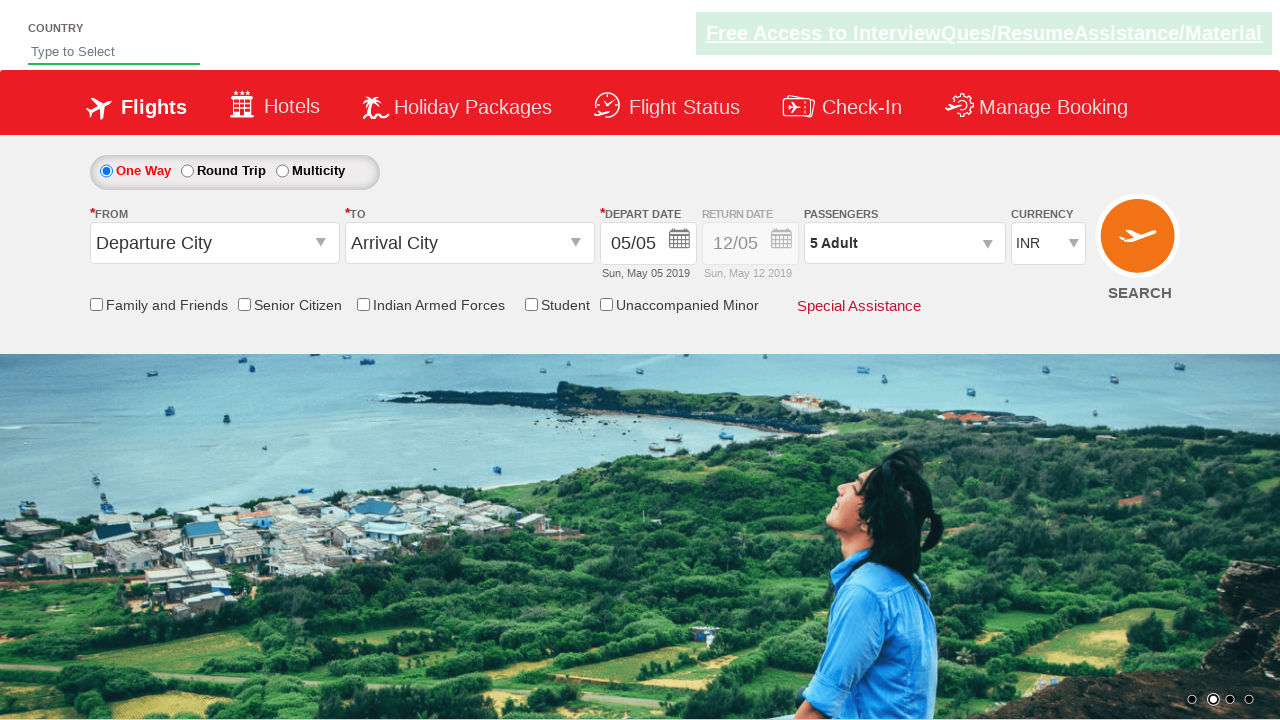